Tests adding a todo item to a sample todo application by typing text in the input field and pressing Enter, then verifying the todo was added

Starting URL: https://lambdatest.github.io/sample-todo-app/

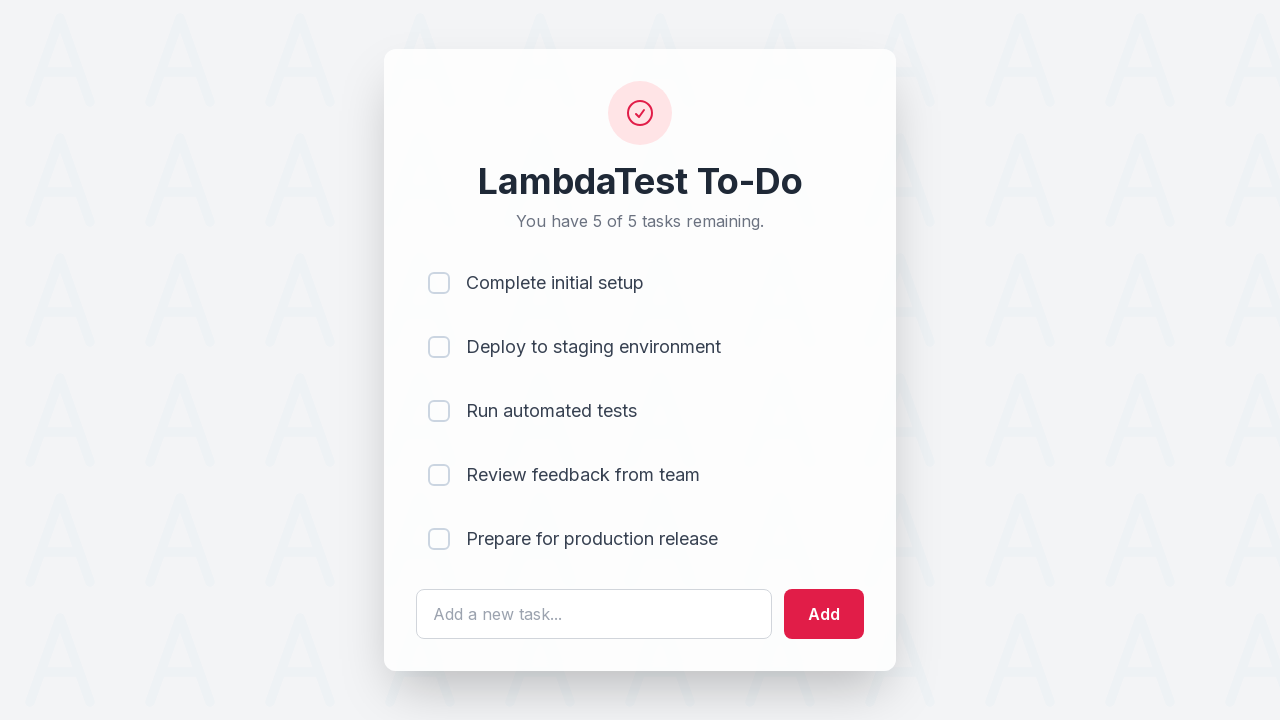

Filled todo input field with 'Learn Selenium' on #sampletodotext
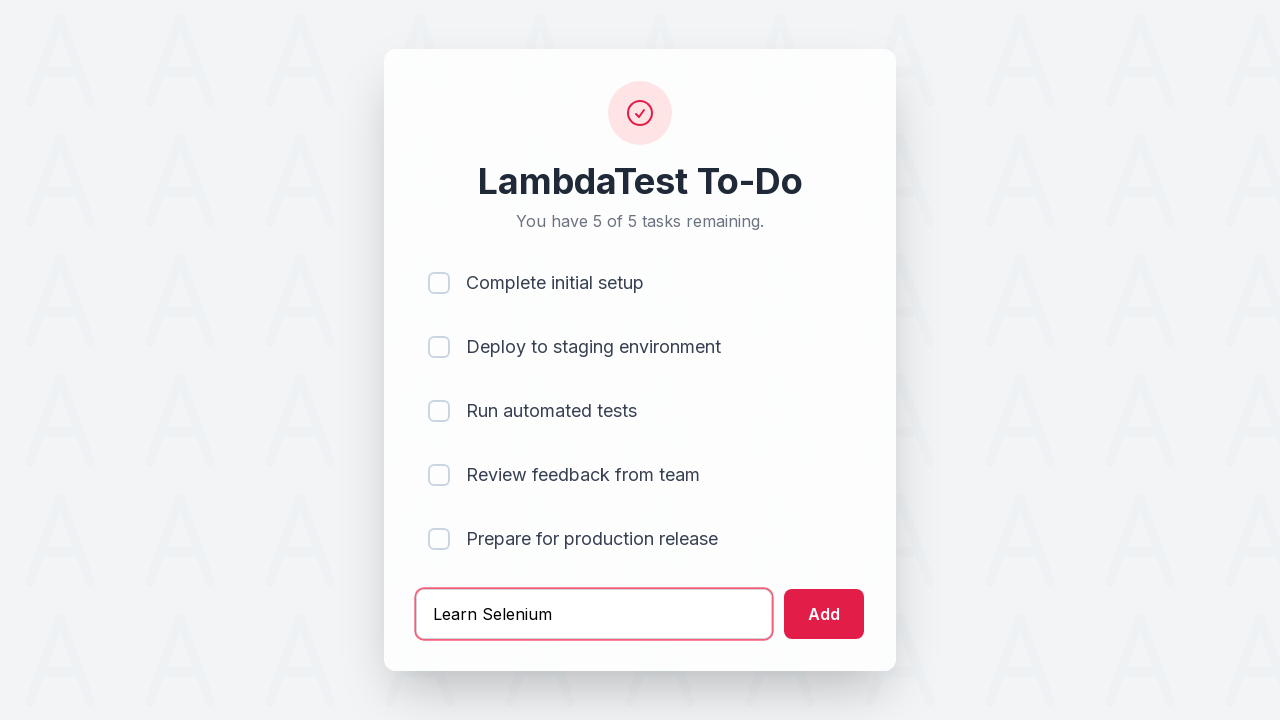

Pressed Enter to submit the todo item on #sampletodotext
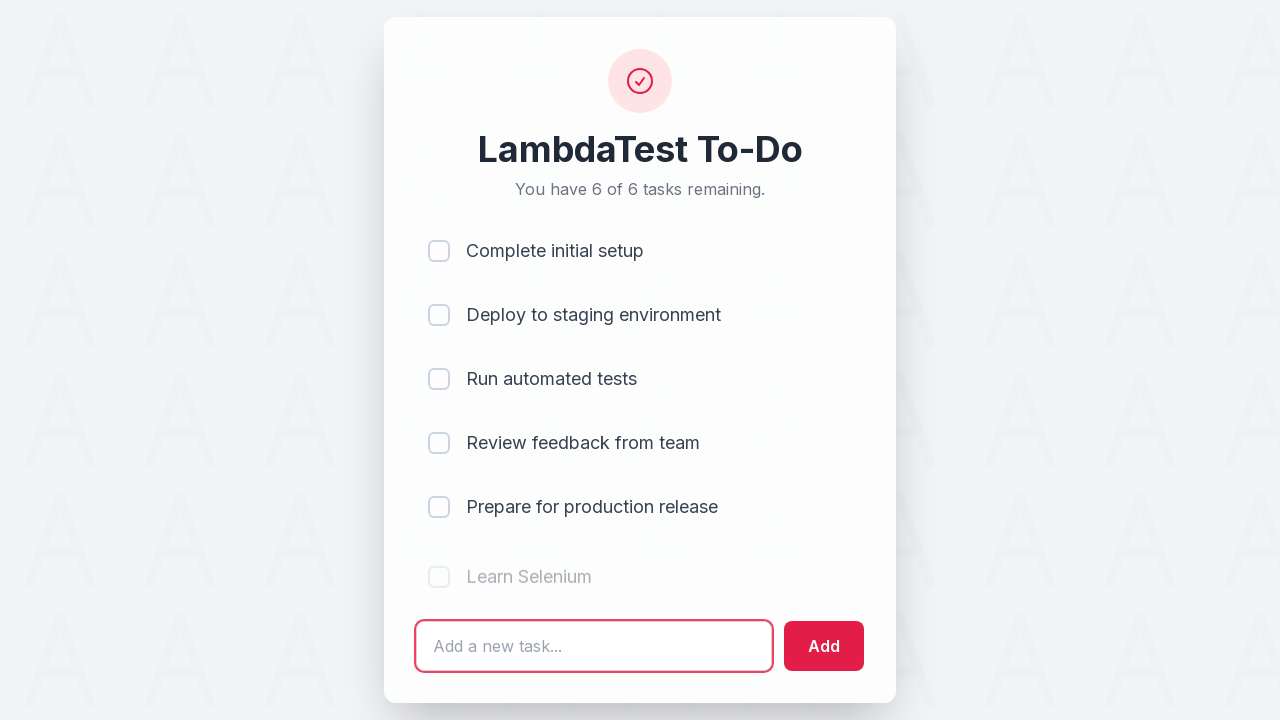

Waited for the new todo item to appear in the list
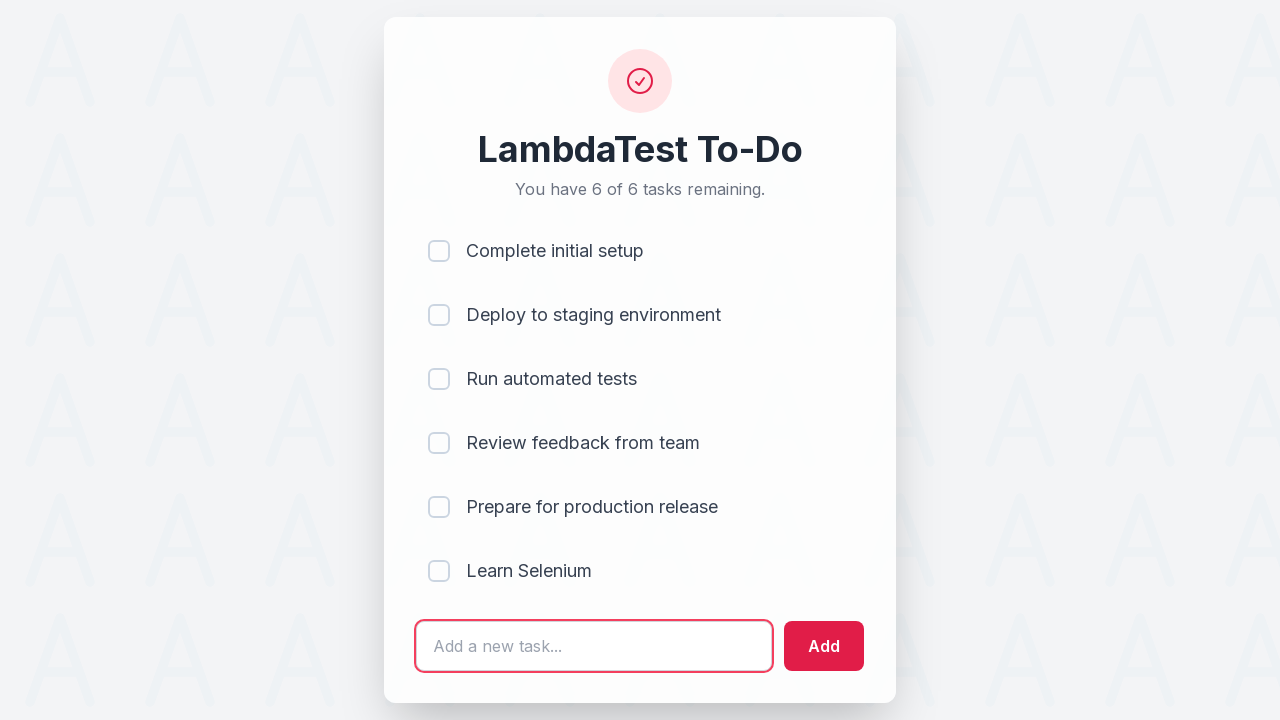

Located the last todo item in the list
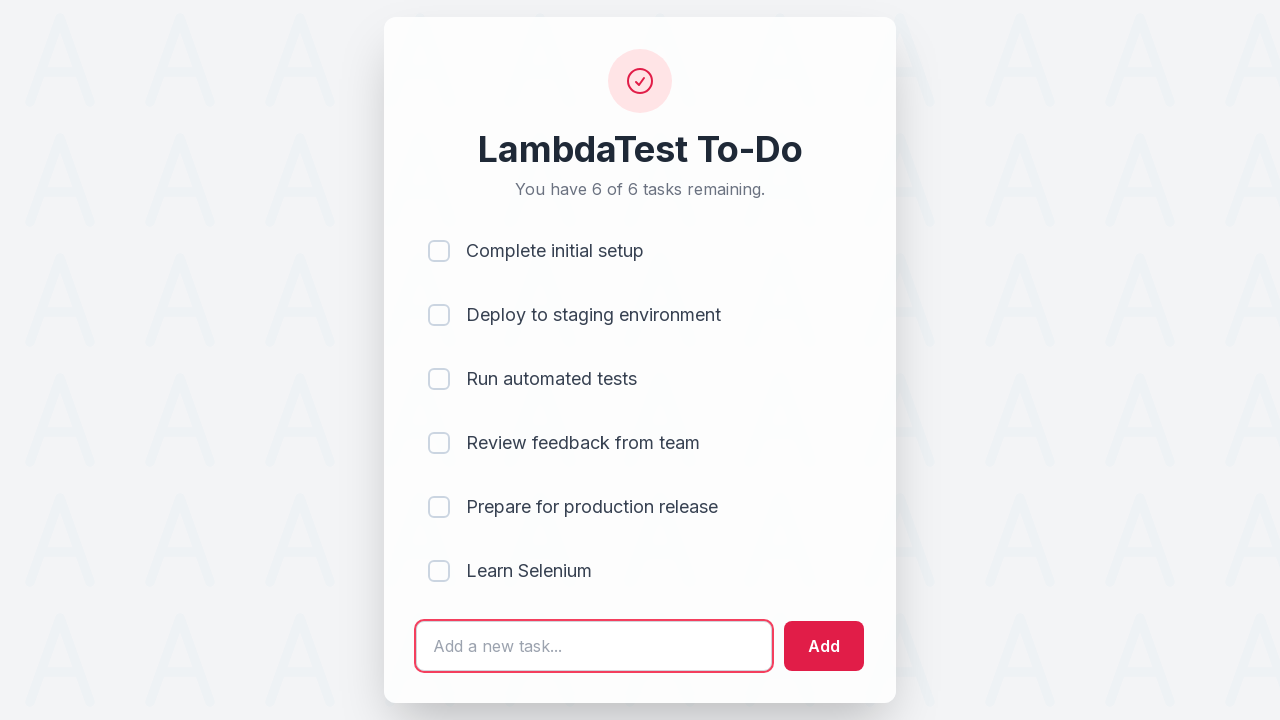

Confirmed the todo item is visible
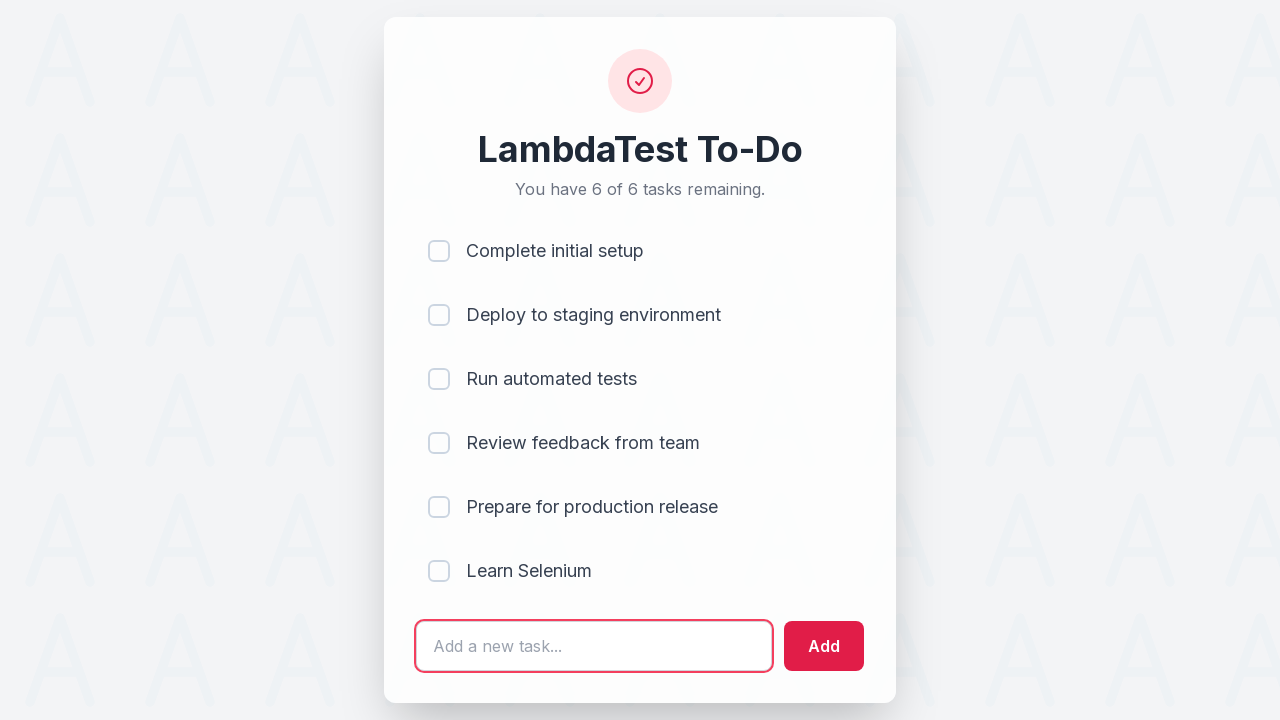

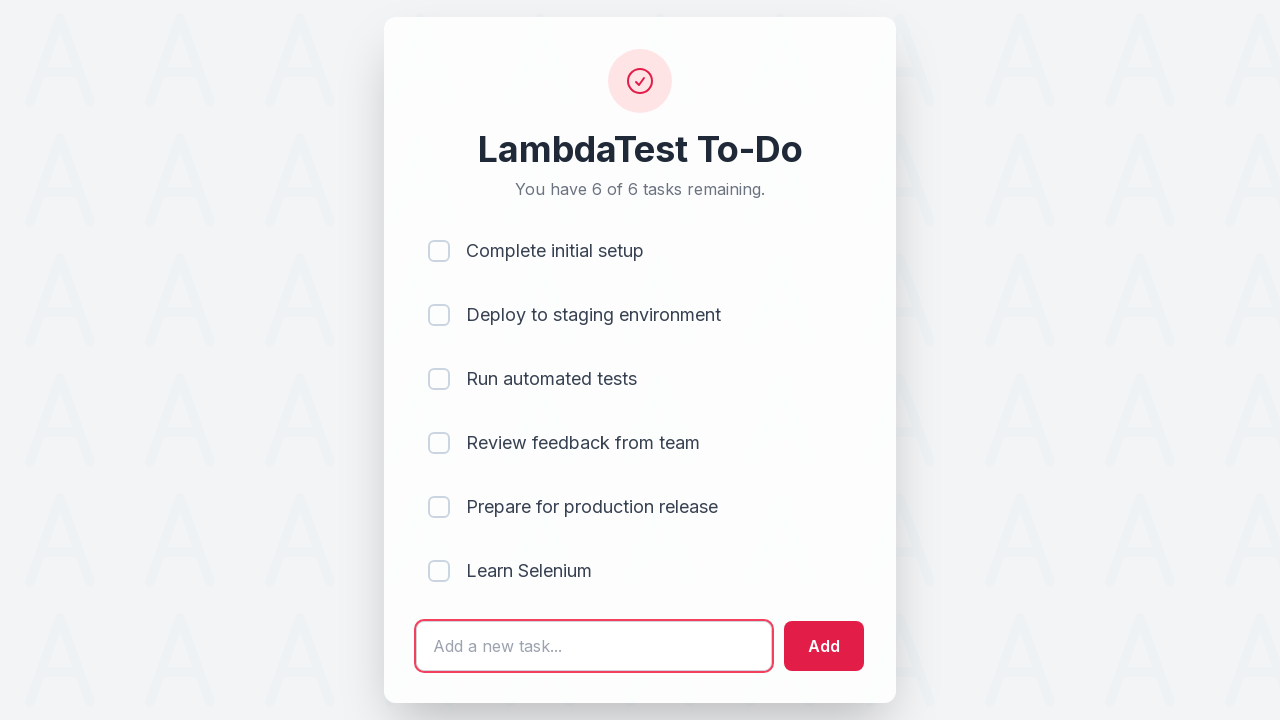